Tests dynamic loading by clicking Start and confirming Hello World text appears after the loading animation

Starting URL: https://the-internet.herokuapp.com/dynamic_loading/1

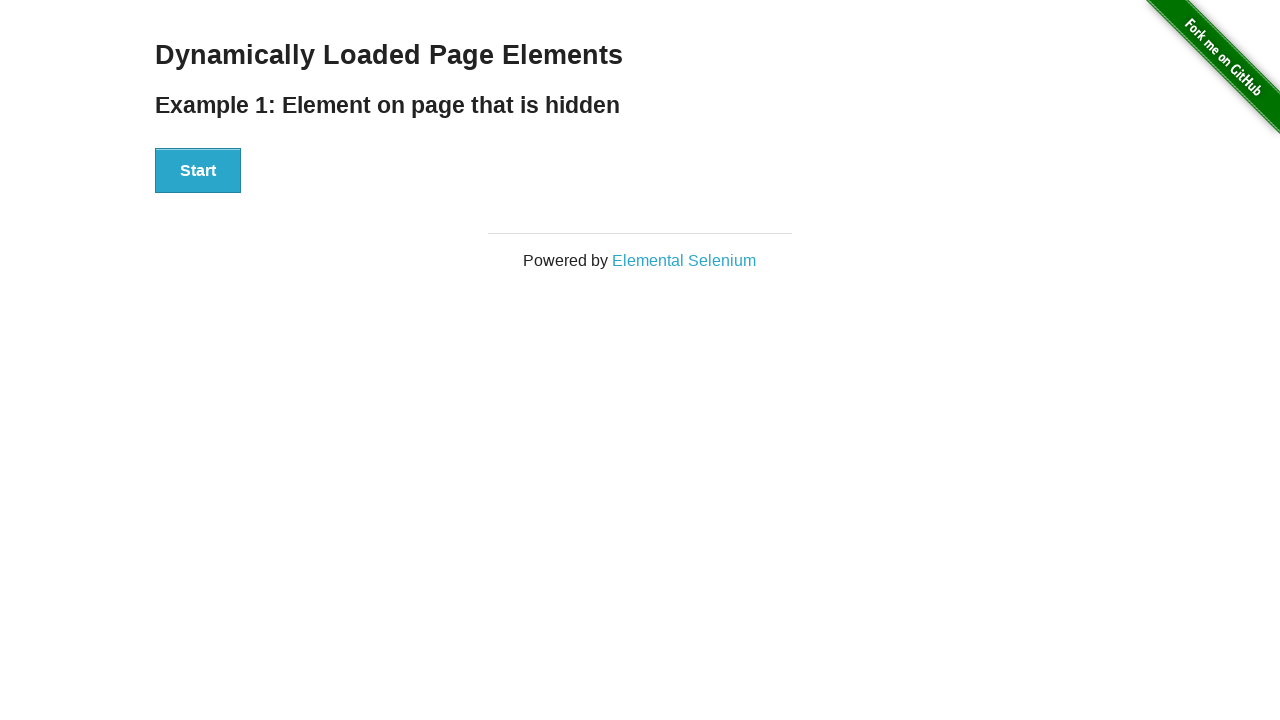

Clicked Start button to initiate dynamic loading at (198, 171) on xpath=//button
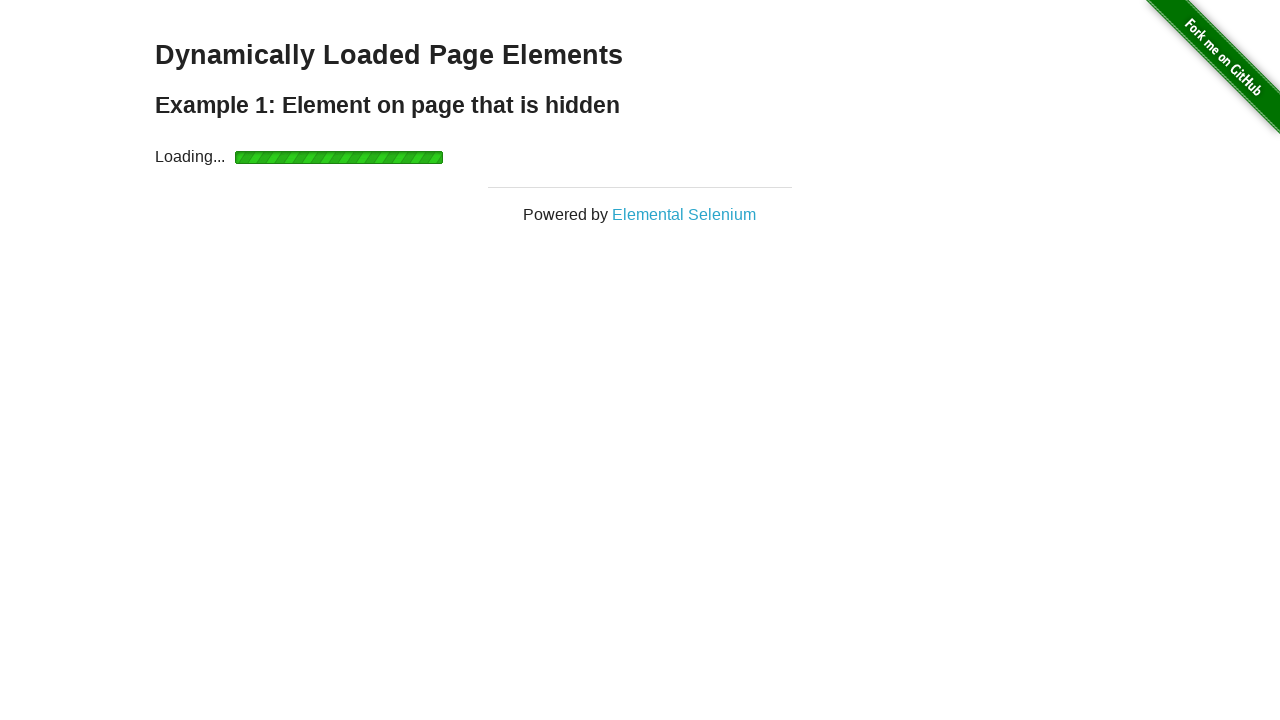

Hello World text appeared after loading animation completed
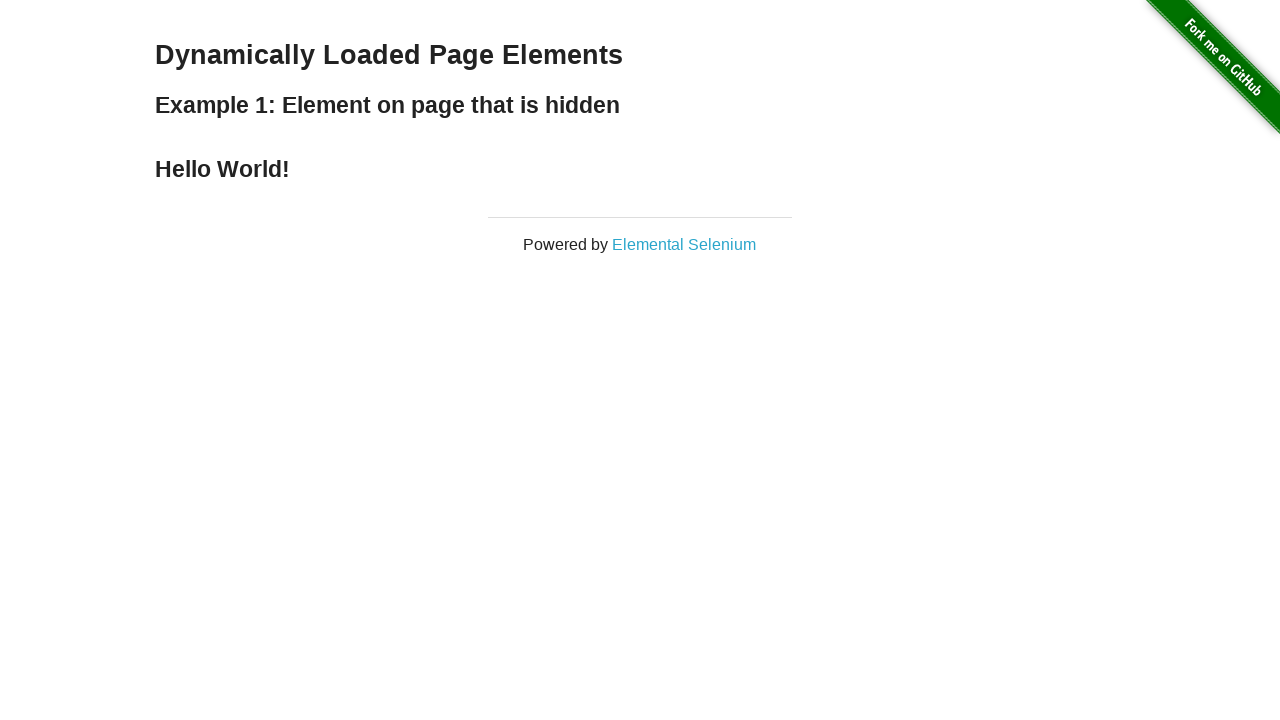

Located Hello World text element
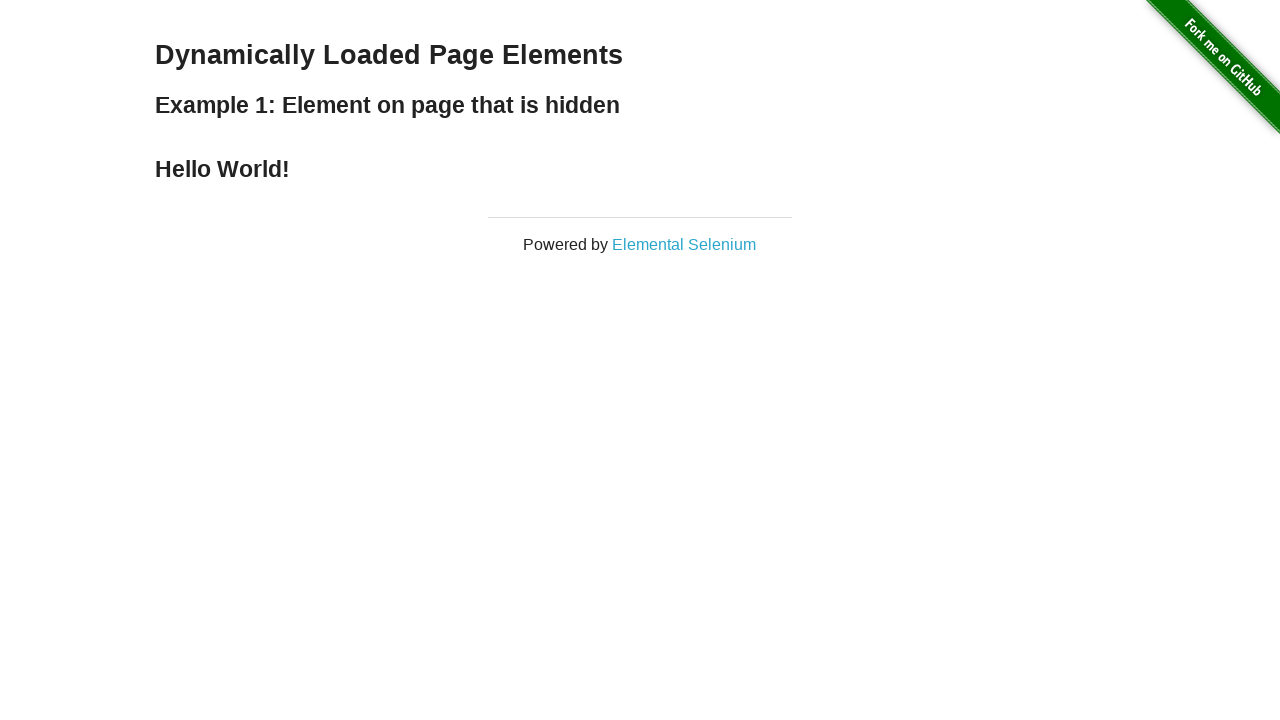

Verified that text content equals 'Hello World!'
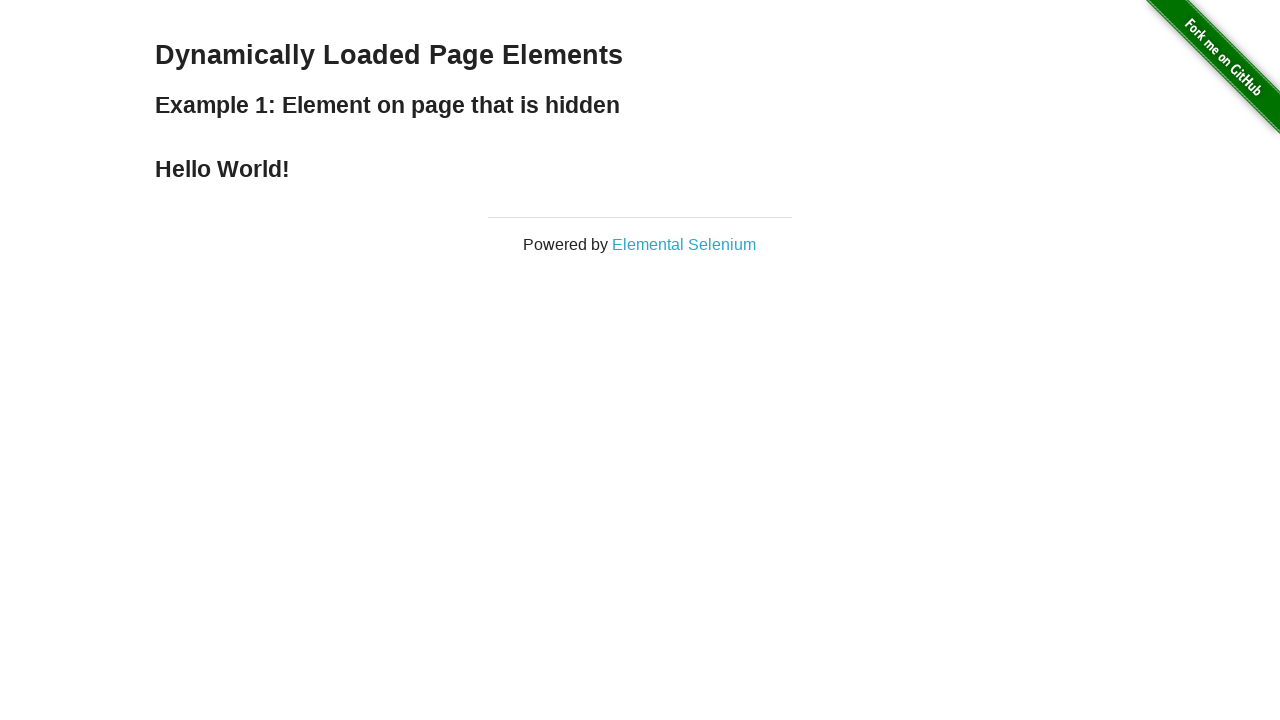

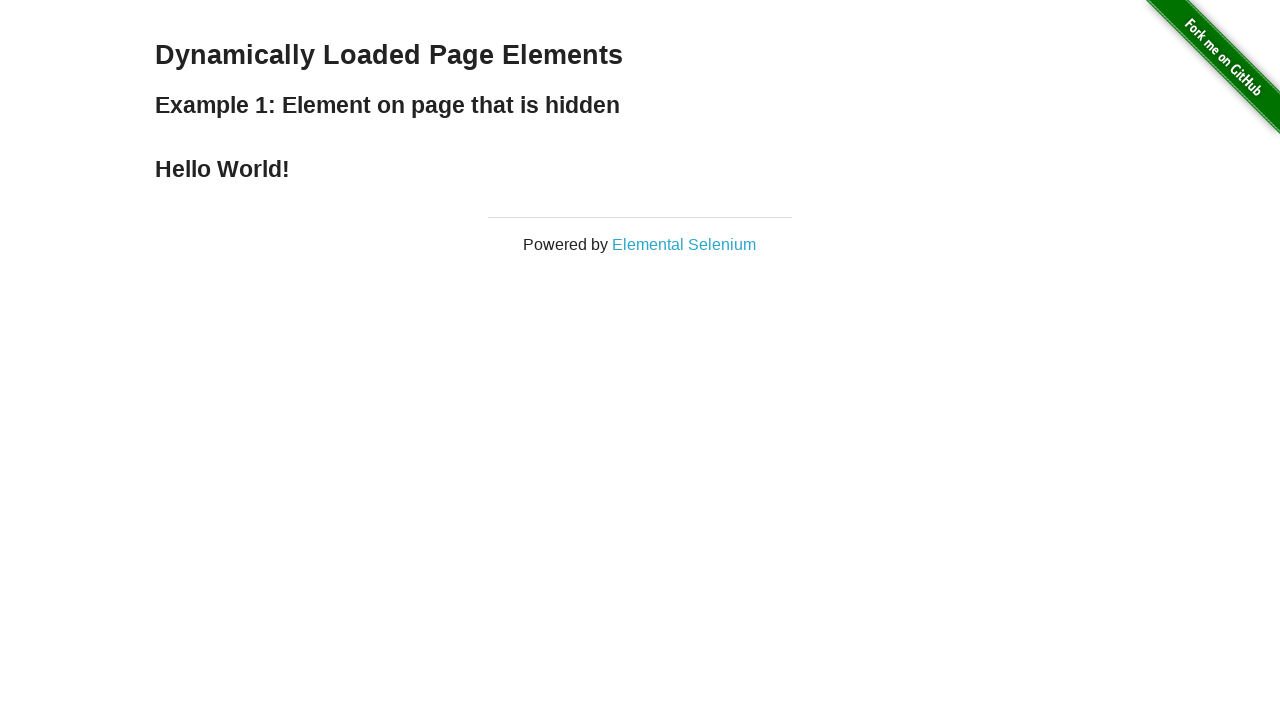